Tests tooltip functionality by hovering over an element and verifying the tooltip text appears correctly

Starting URL: http://only-testing-blog.blogspot.in/2015/03/chart.html

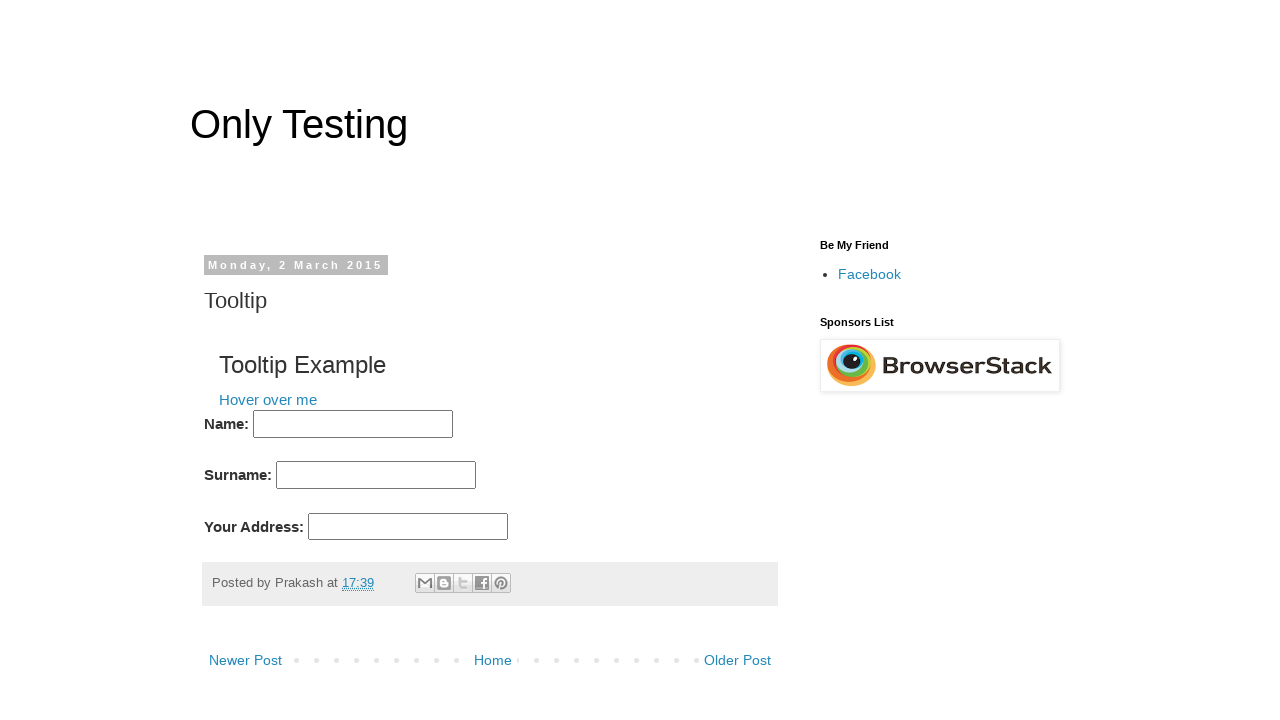

Navigated to tooltip test page
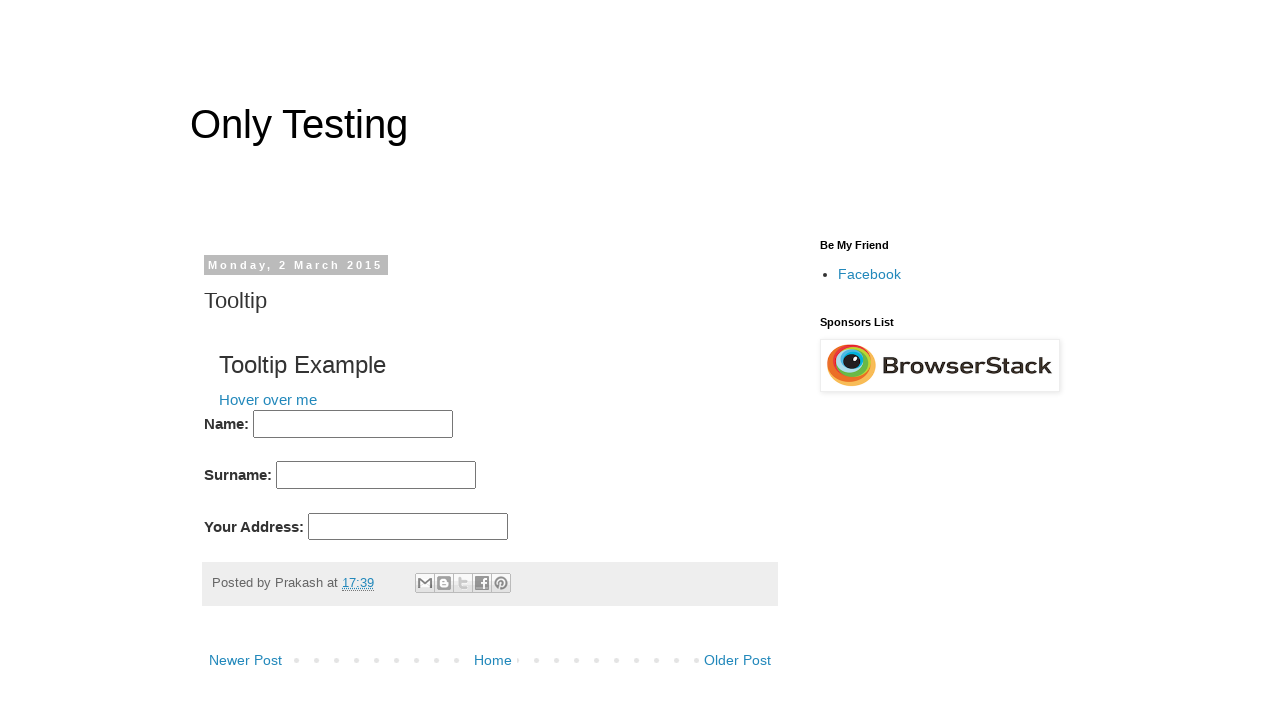

Located tooltip element with text 'Hover over me'
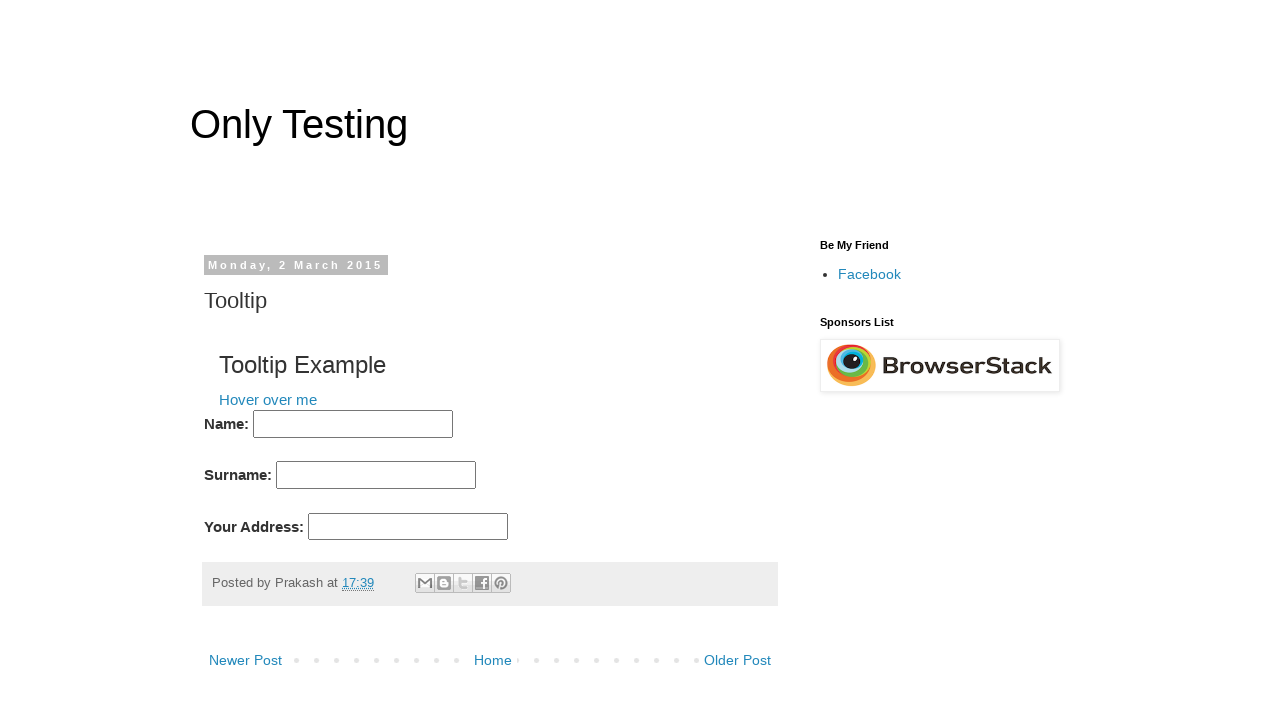

Retrieved tooltip text attribute: 'tooltip text!'
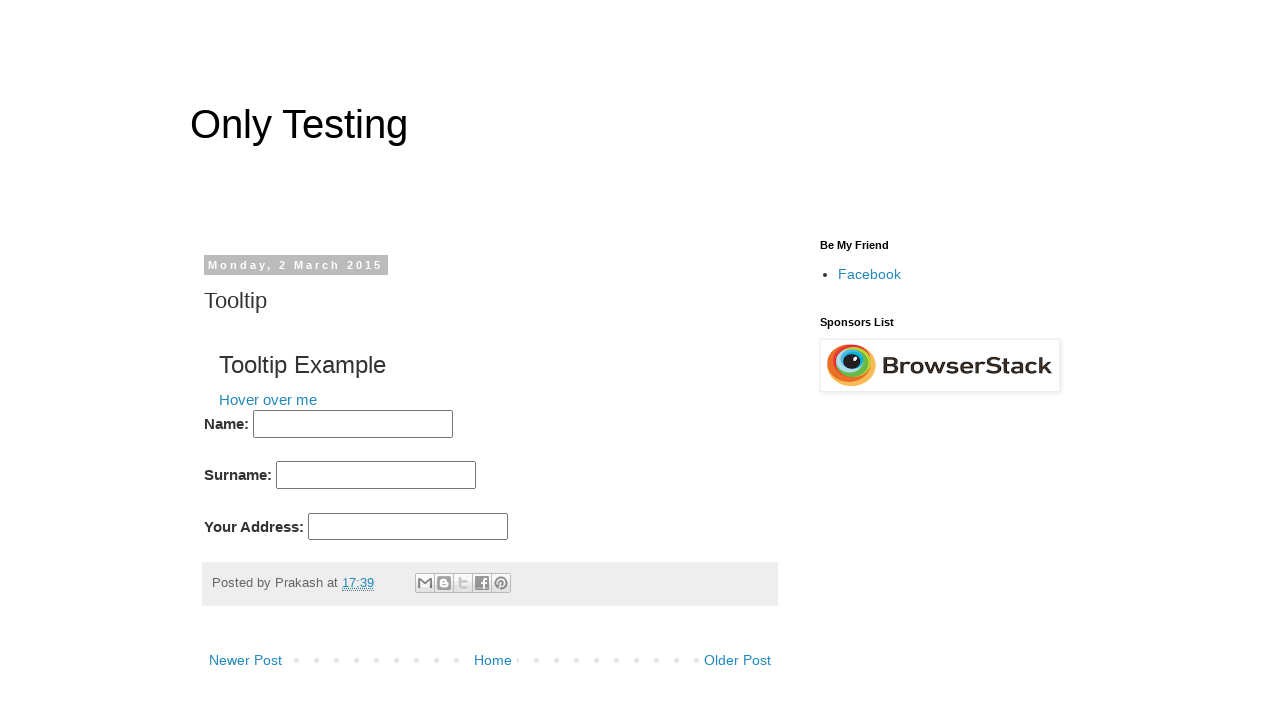

Hovered over the tooltip element at (268, 399) on a:has-text('Hover over me')
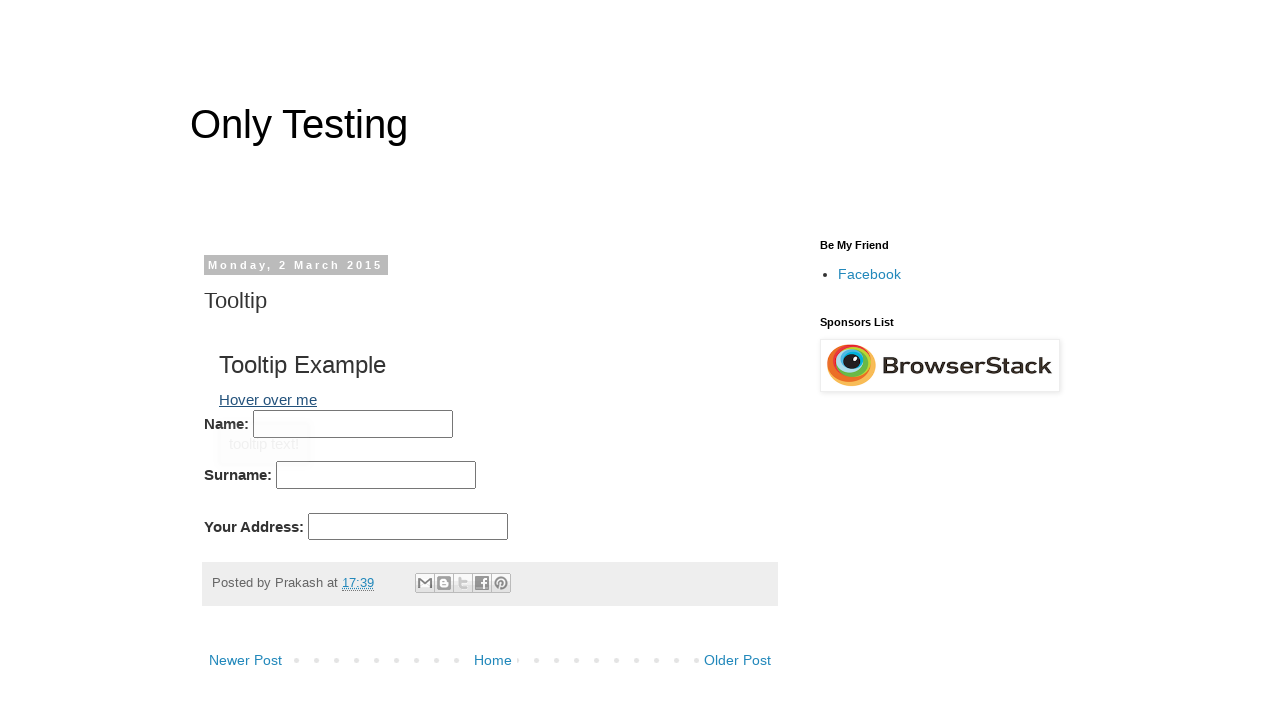

Verified tooltip text matches expected value 'tooltip text!'
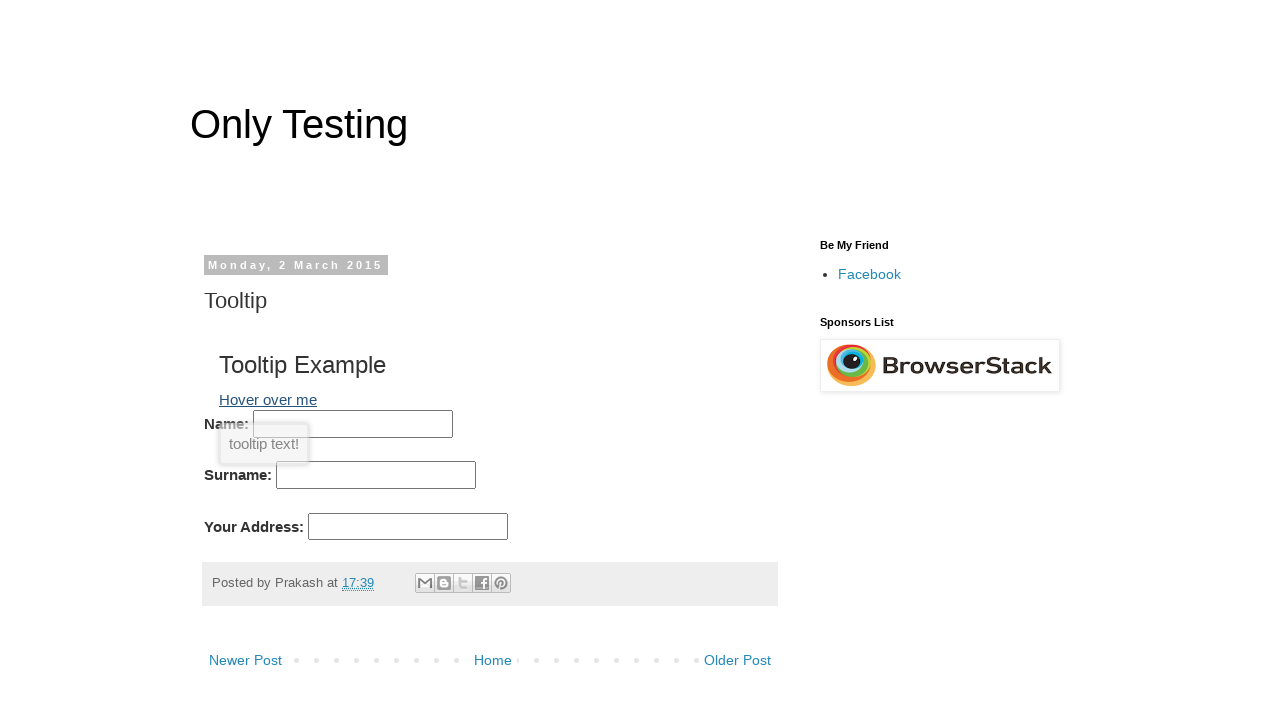

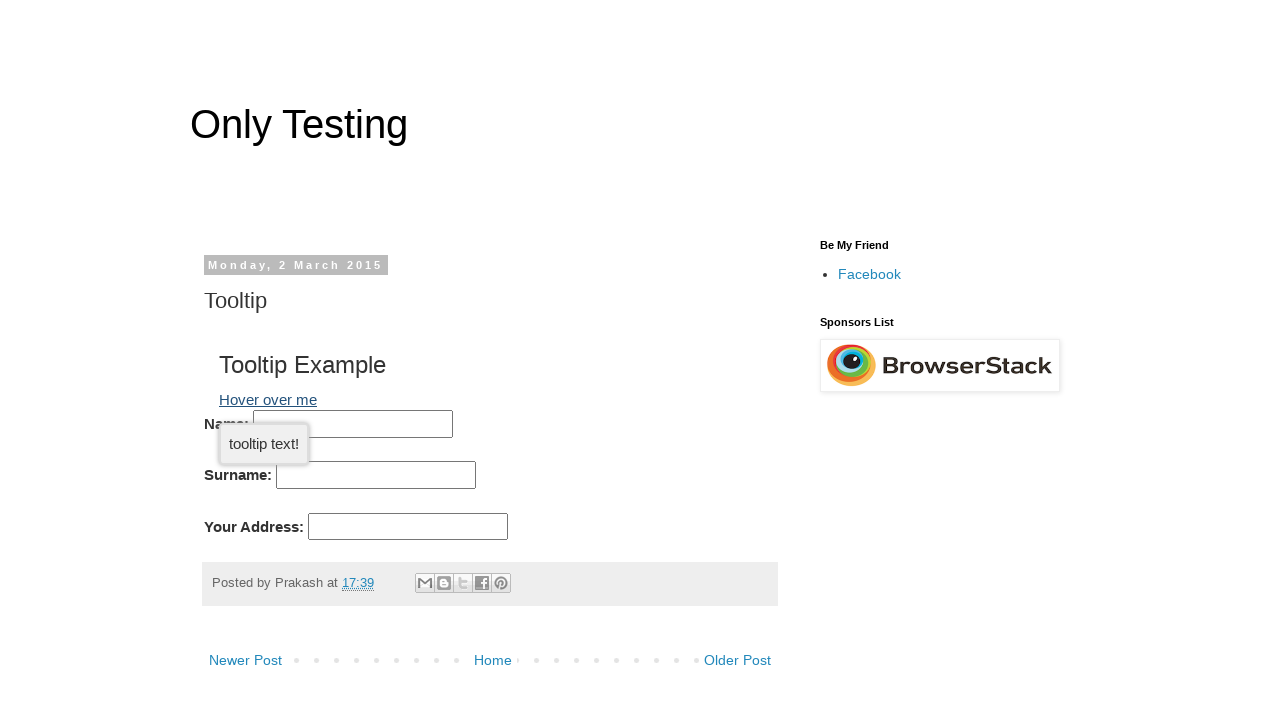